Tests the datepicker functionality by entering a date value into the date field and pressing Enter to confirm the selection.

Starting URL: https://formy-project.herokuapp.com/datepicker

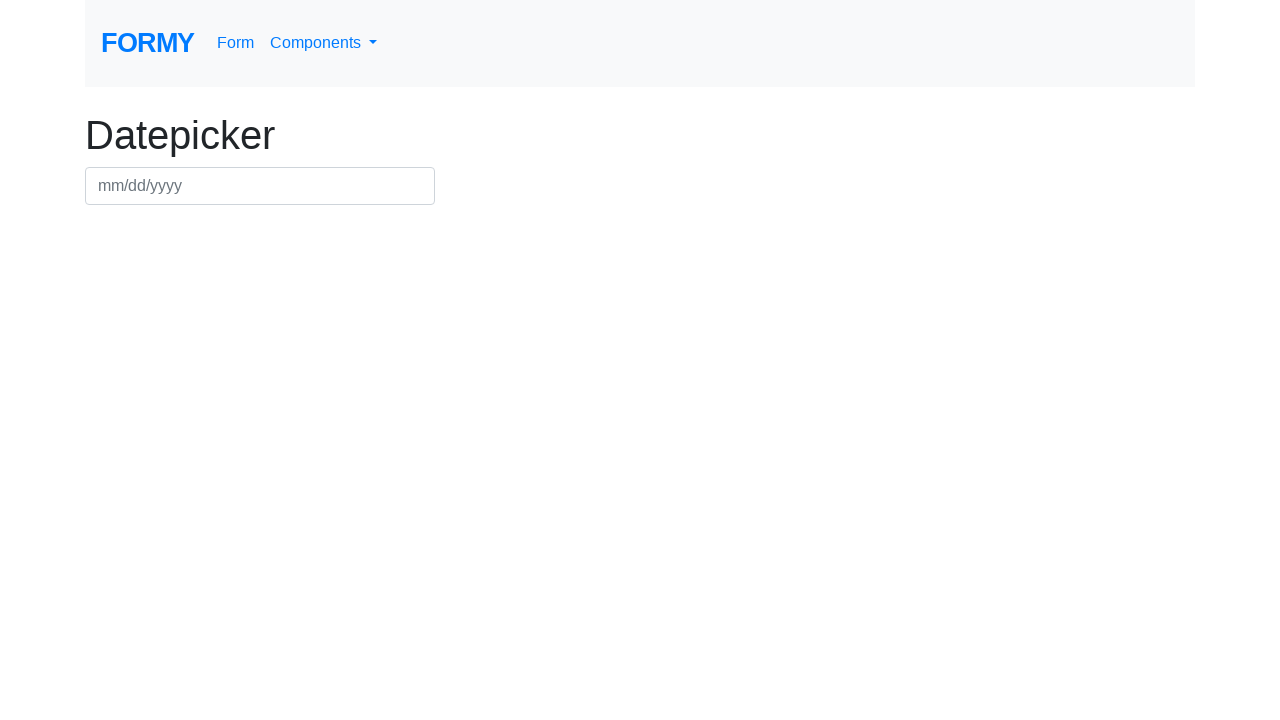

Filled datepicker field with date '06/23/2021' on #datepicker
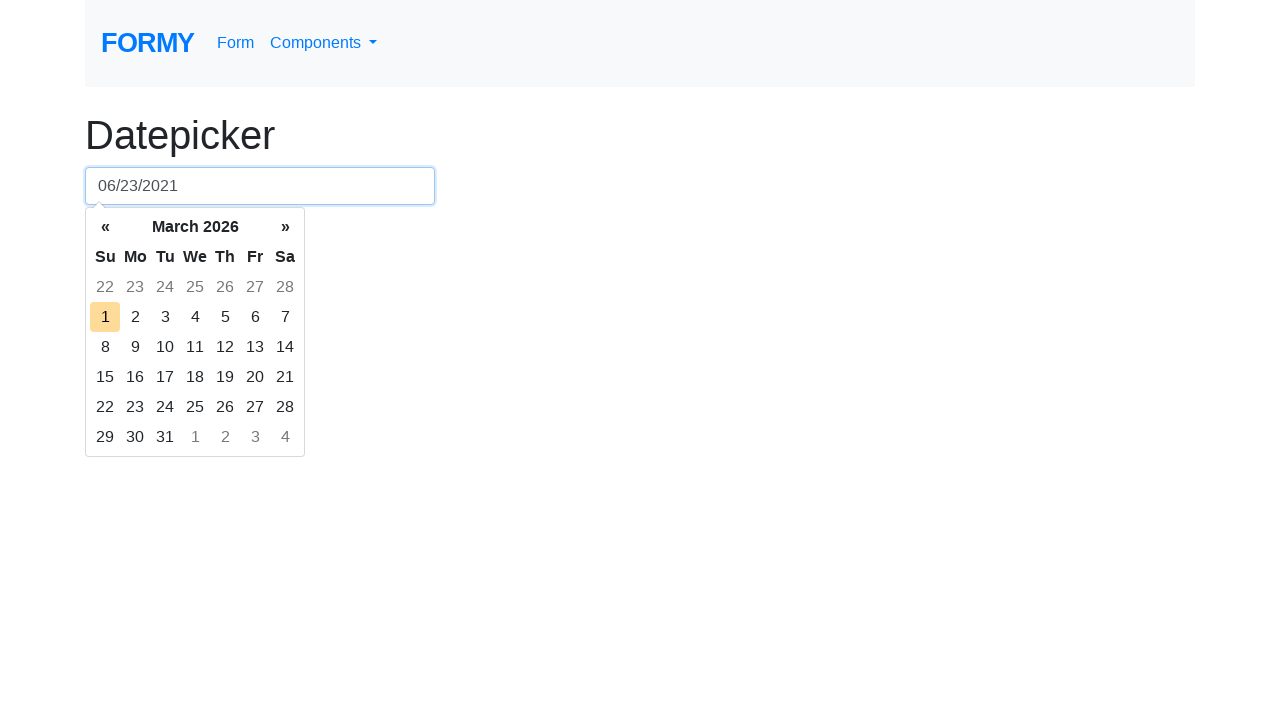

Pressed Enter to confirm date selection on #datepicker
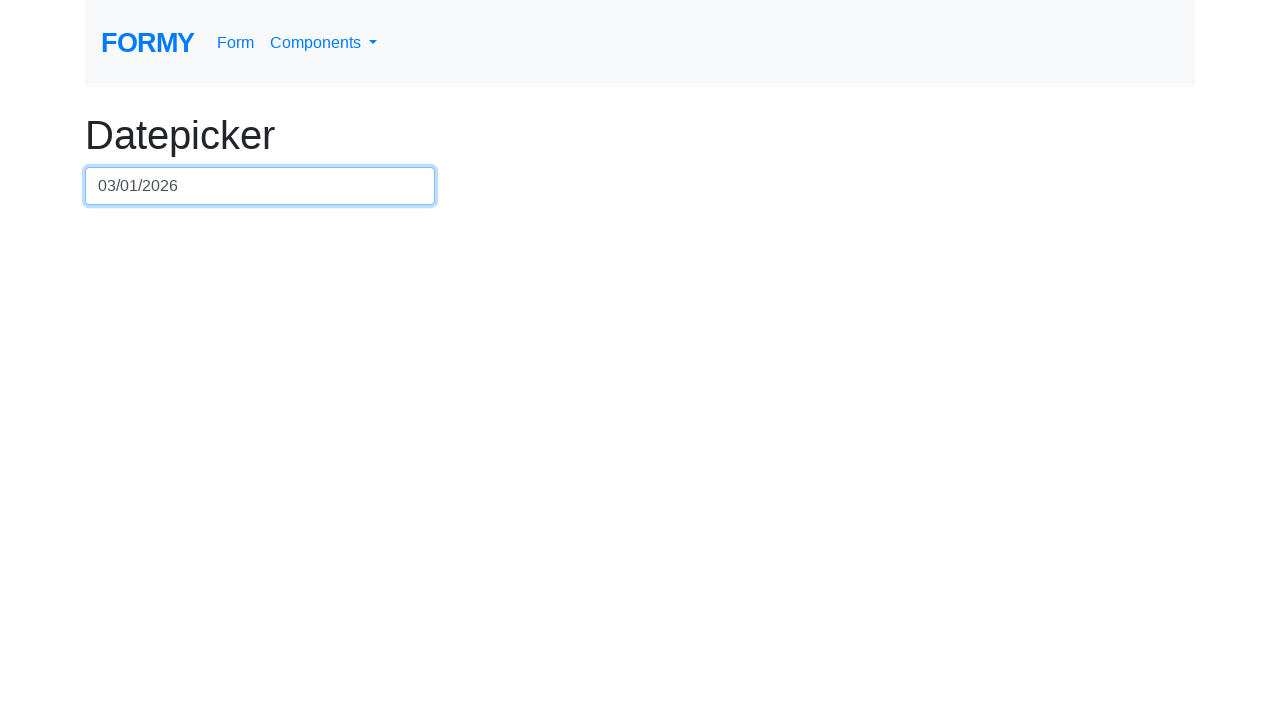

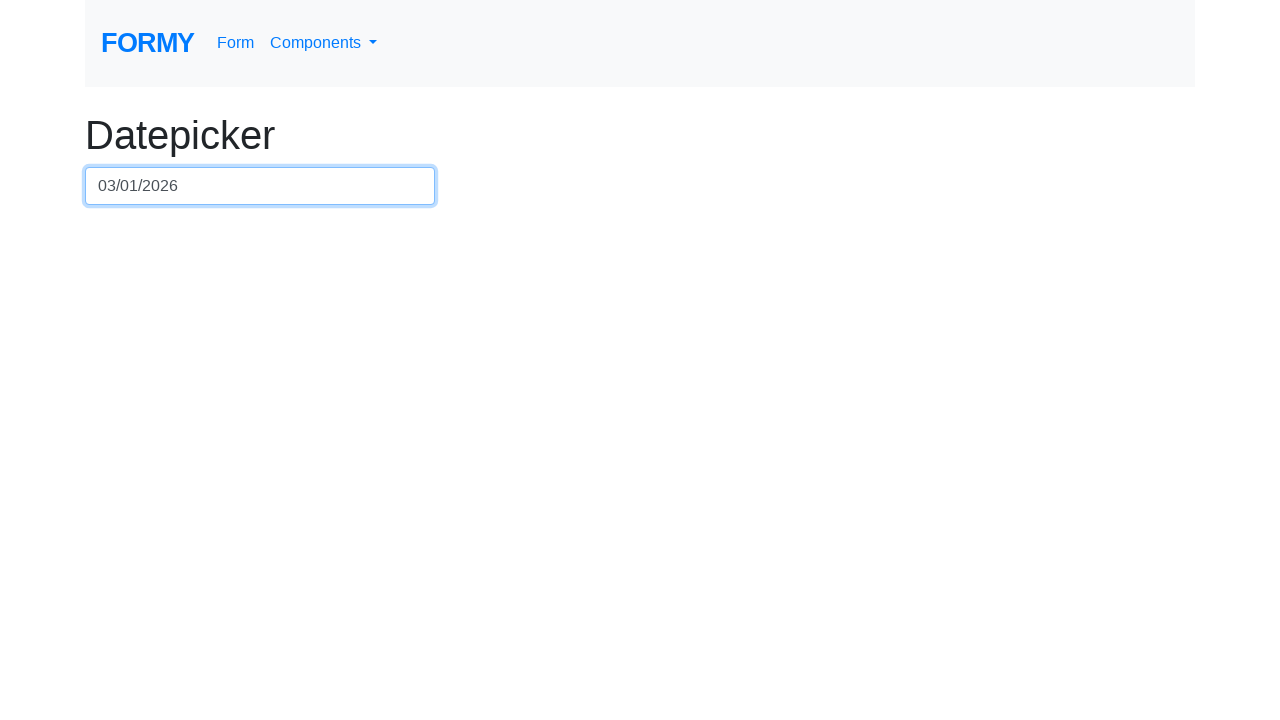